Verifies that the search bar placeholder is displayed on the webdriver.io homepage

Starting URL: https://webdriver.io

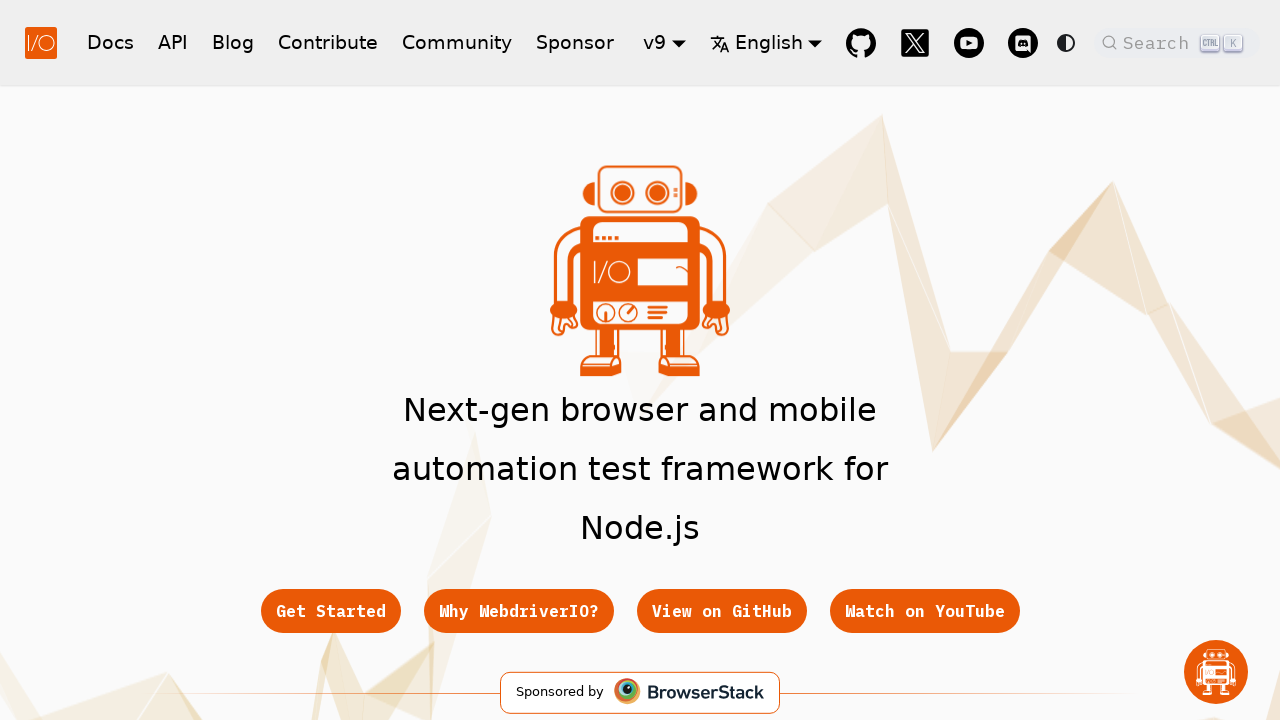

Search bar placeholder is visible on webdriver.io homepage
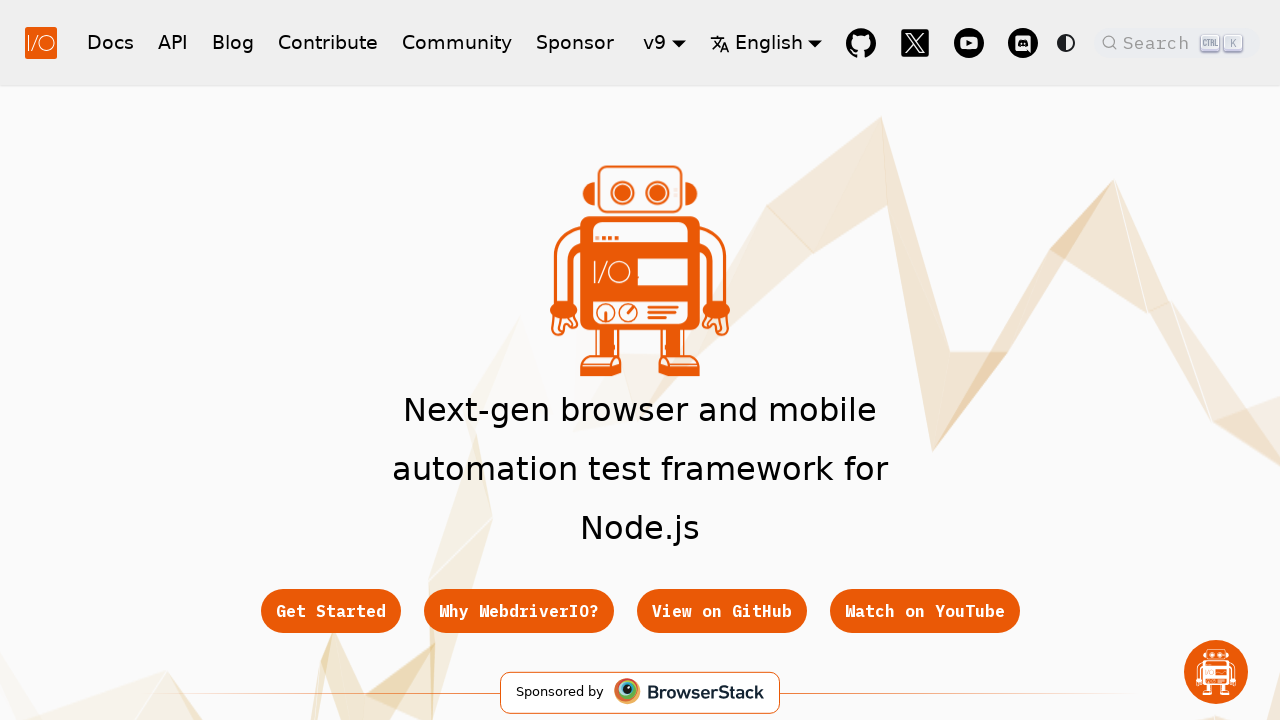

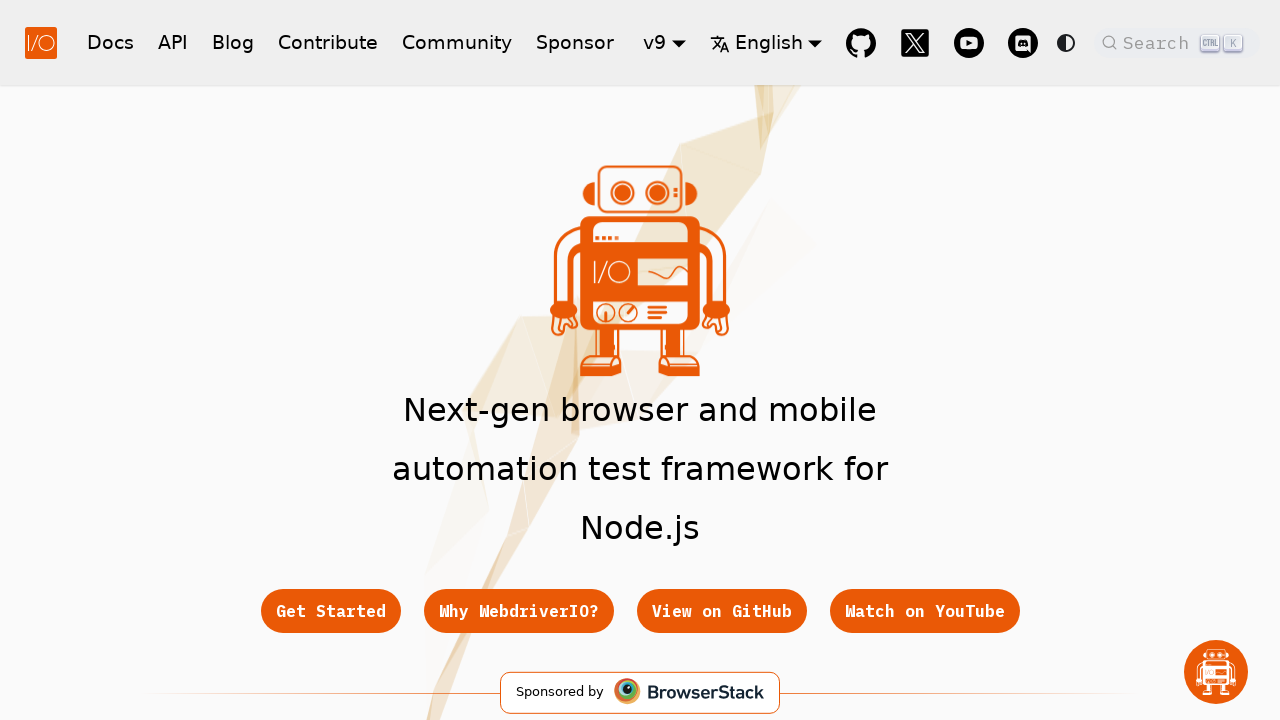